Tests that clicking the JS Confirm button and dismissing displays the "Cancel" message

Starting URL: https://the-internet.herokuapp.com/javascript_alerts

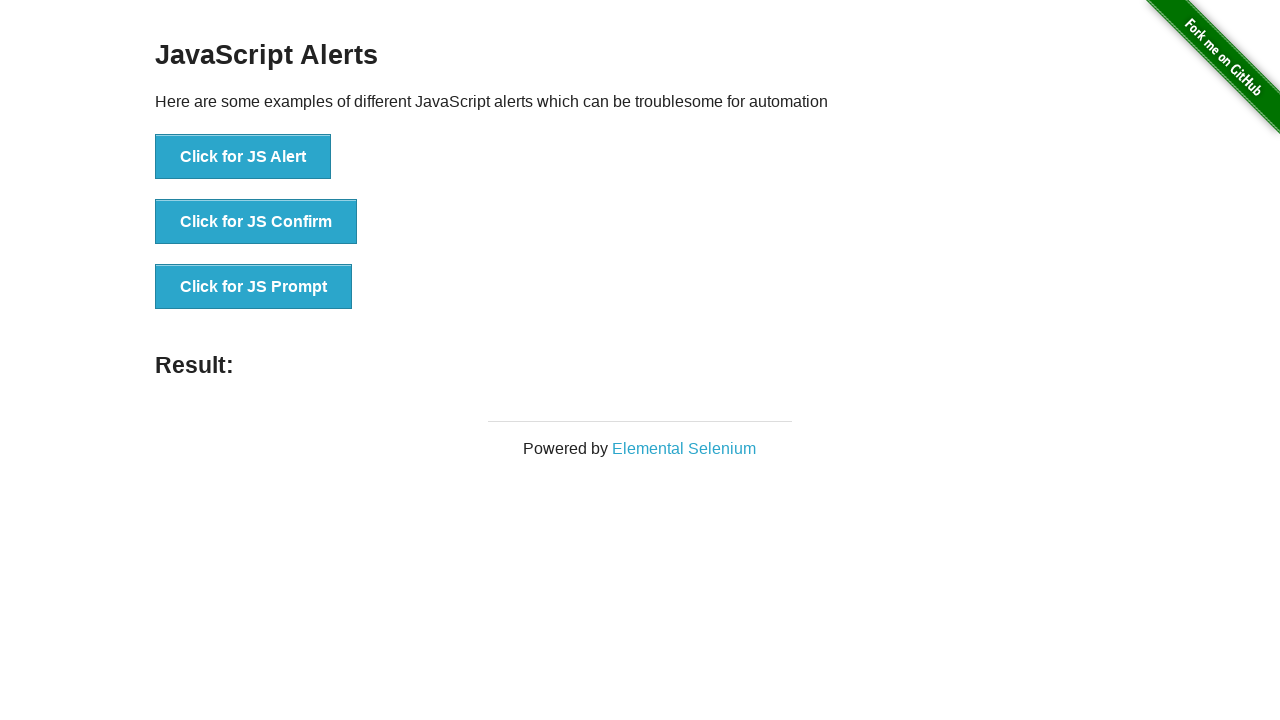

Set up dialog handler to dismiss the JS confirm dialog
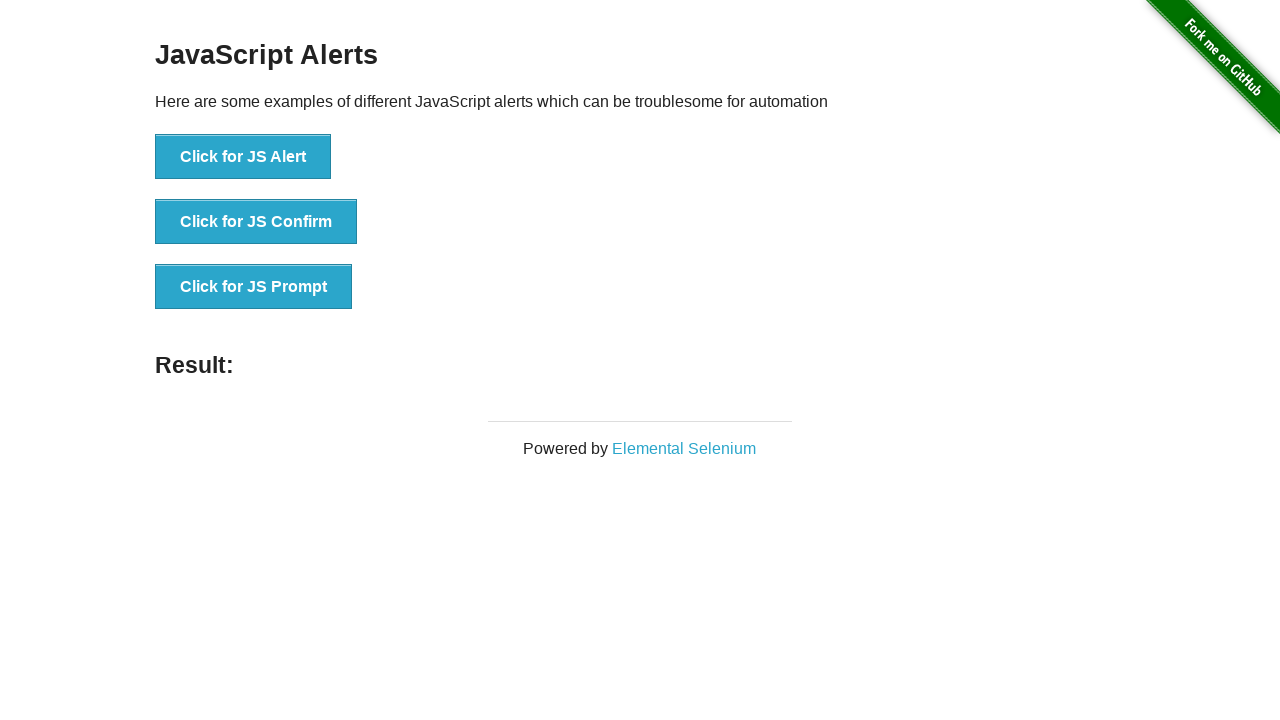

Clicked the JS Confirm button to trigger dialog at (256, 222) on button[onclick='jsConfirm()']
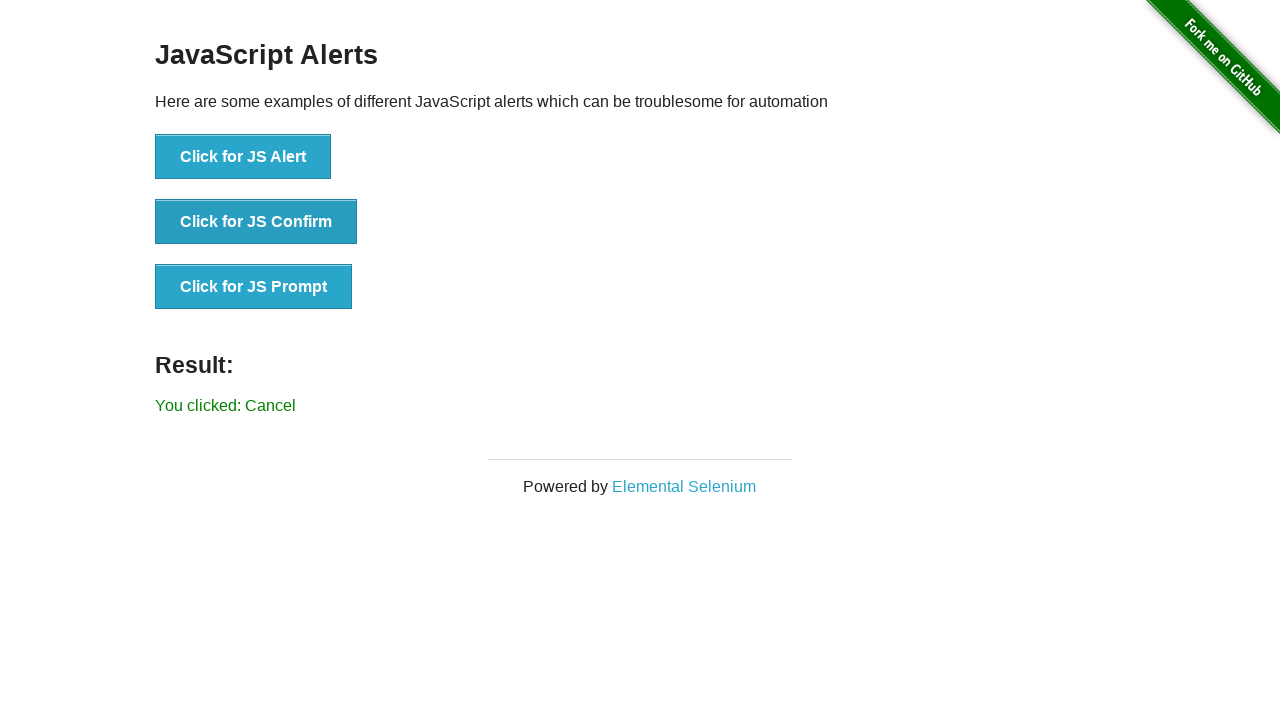

Result message element loaded
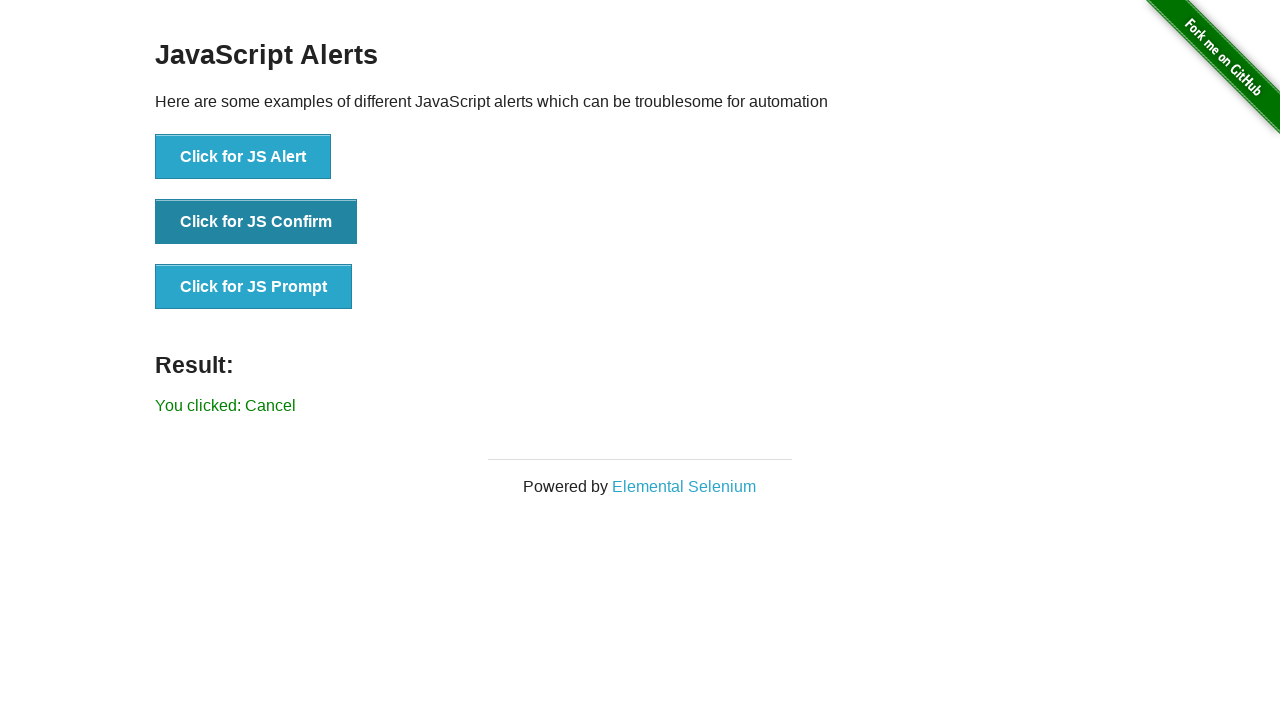

Retrieved result text: 'You clicked: Cancel'
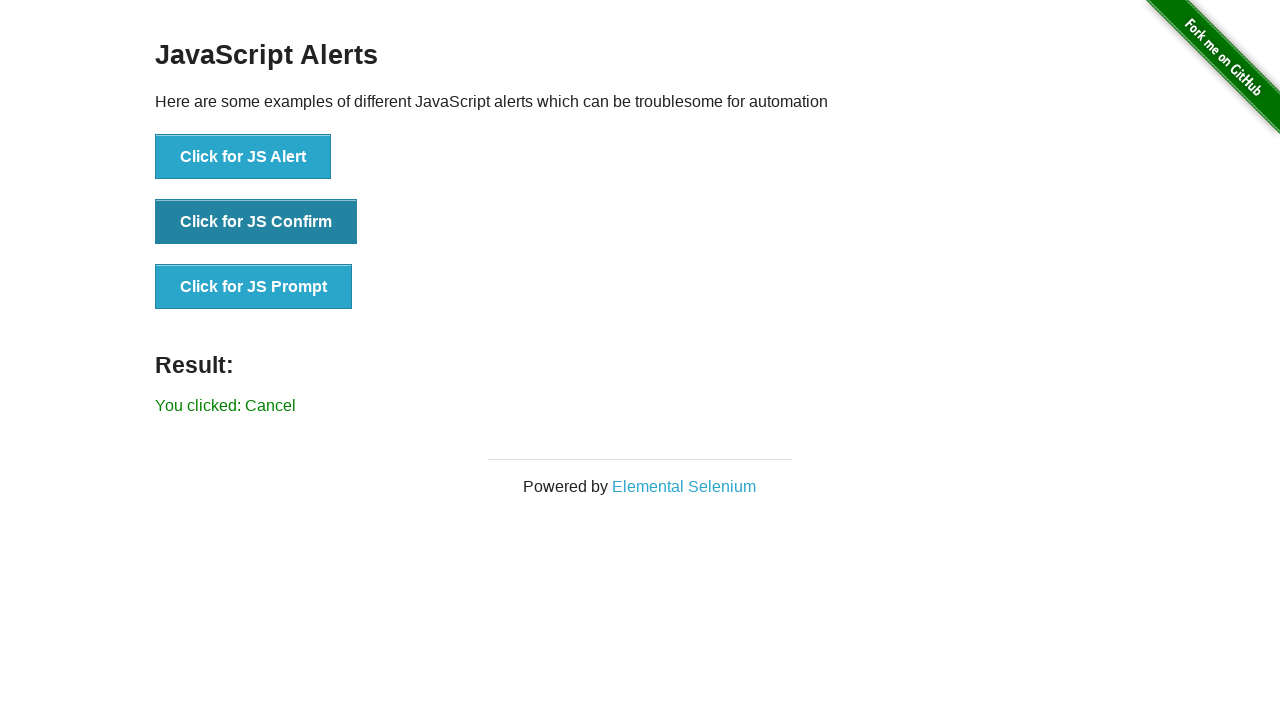

Verified that result message displays 'You clicked: Cancel'
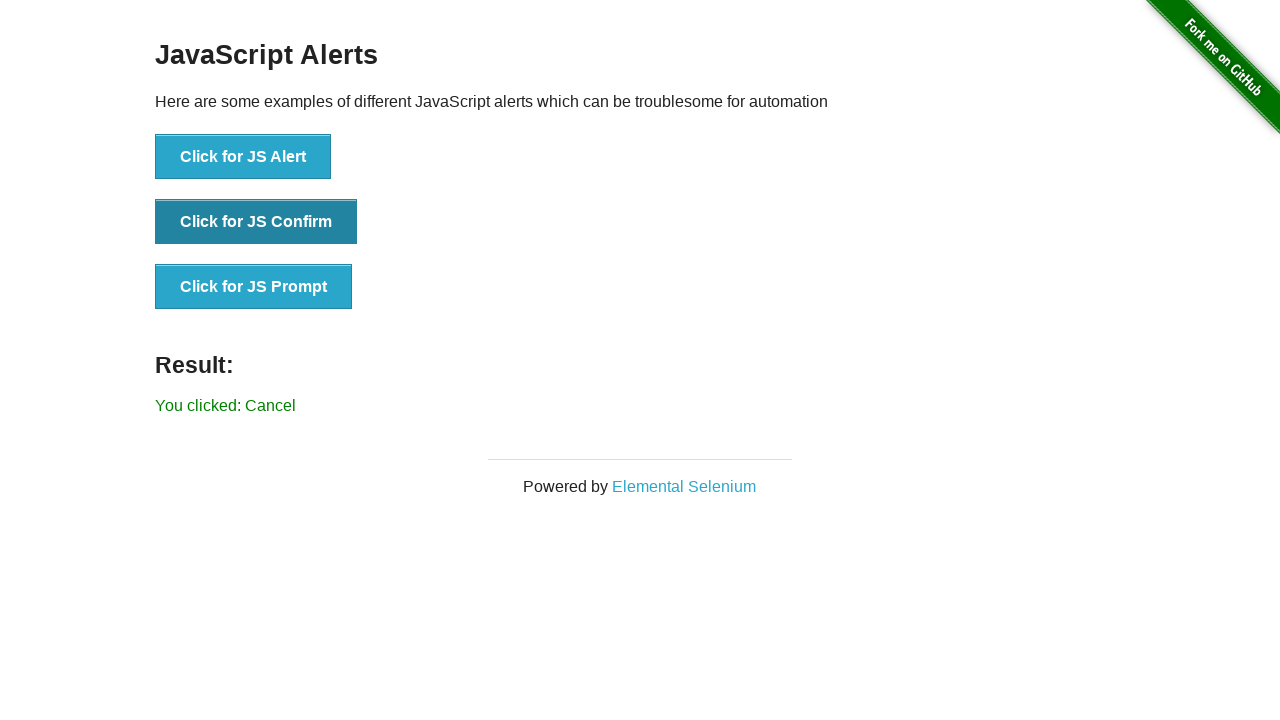

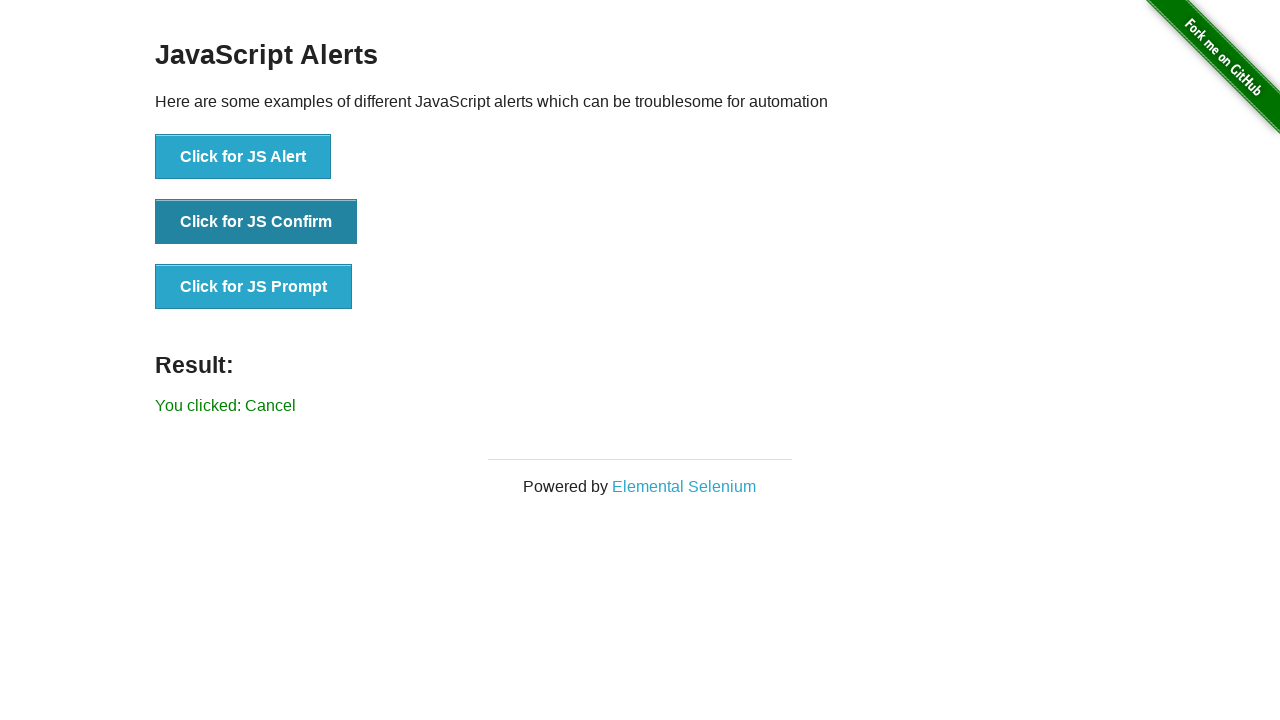